Tests login form validation by attempting to submit without entering credentials and verifying the error message

Starting URL: https://seleniumbase.io/simple/login

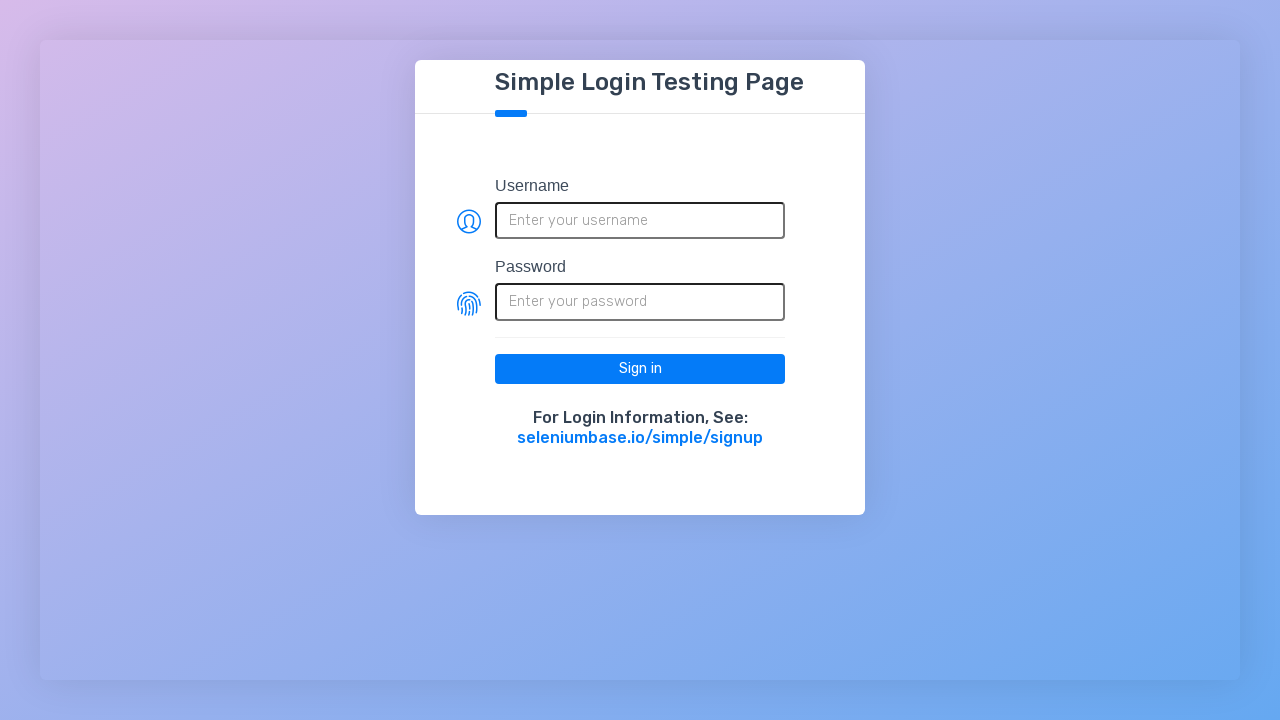

Clicked login button without entering credentials at (640, 369) on #log-in
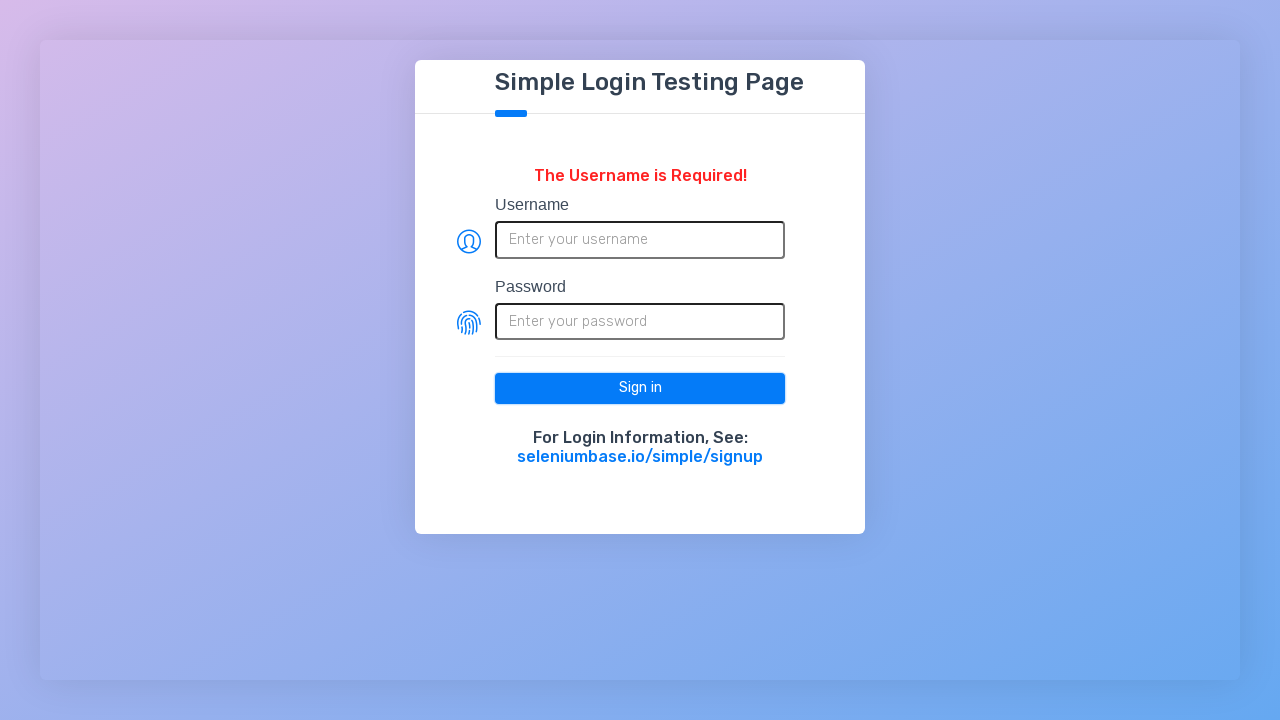

Error message appeared after form submission attempt
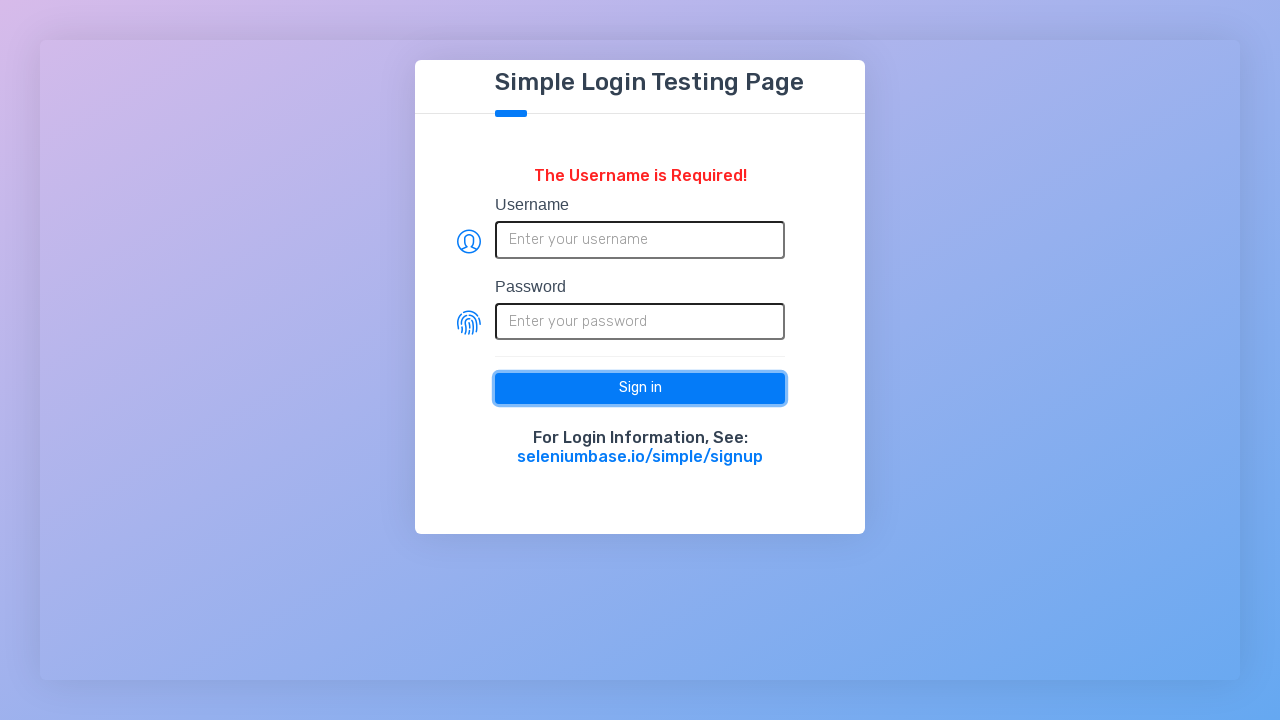

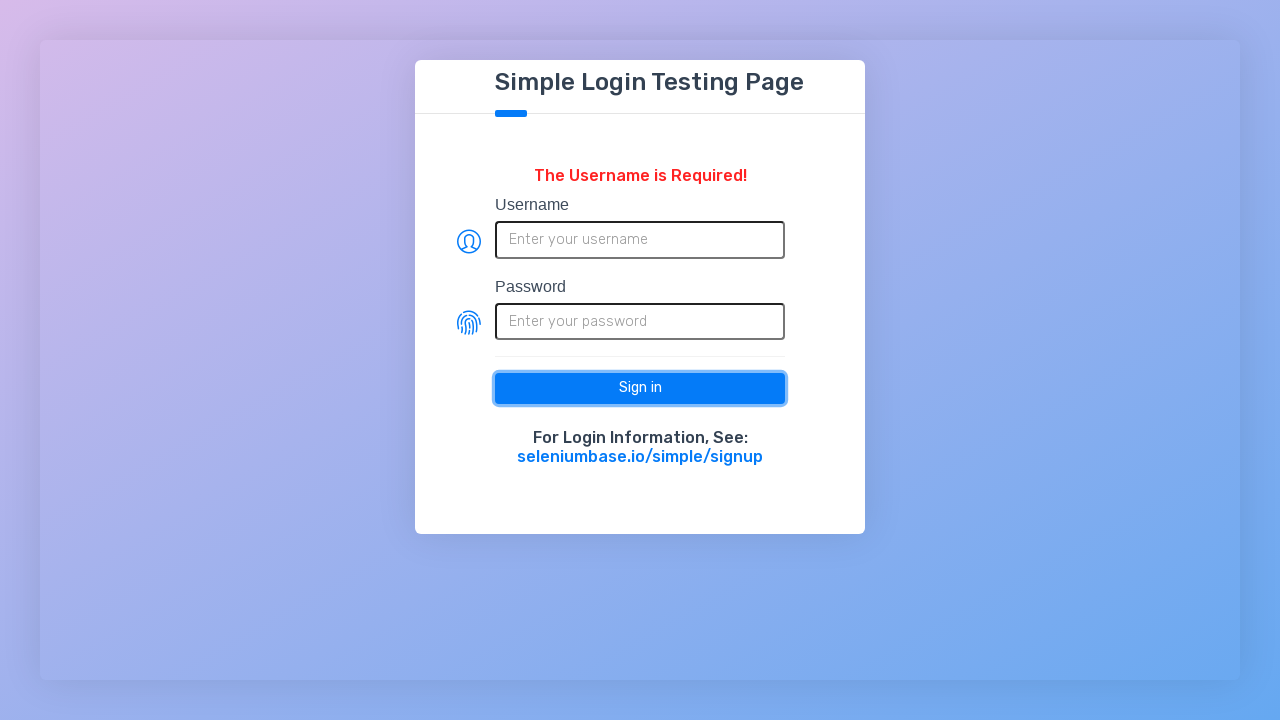